Verifies that the login page header displays the expected text "Log in to ZeroBank" by checking the h3 element.

Starting URL: http://zero.webappsecurity.com/login.html

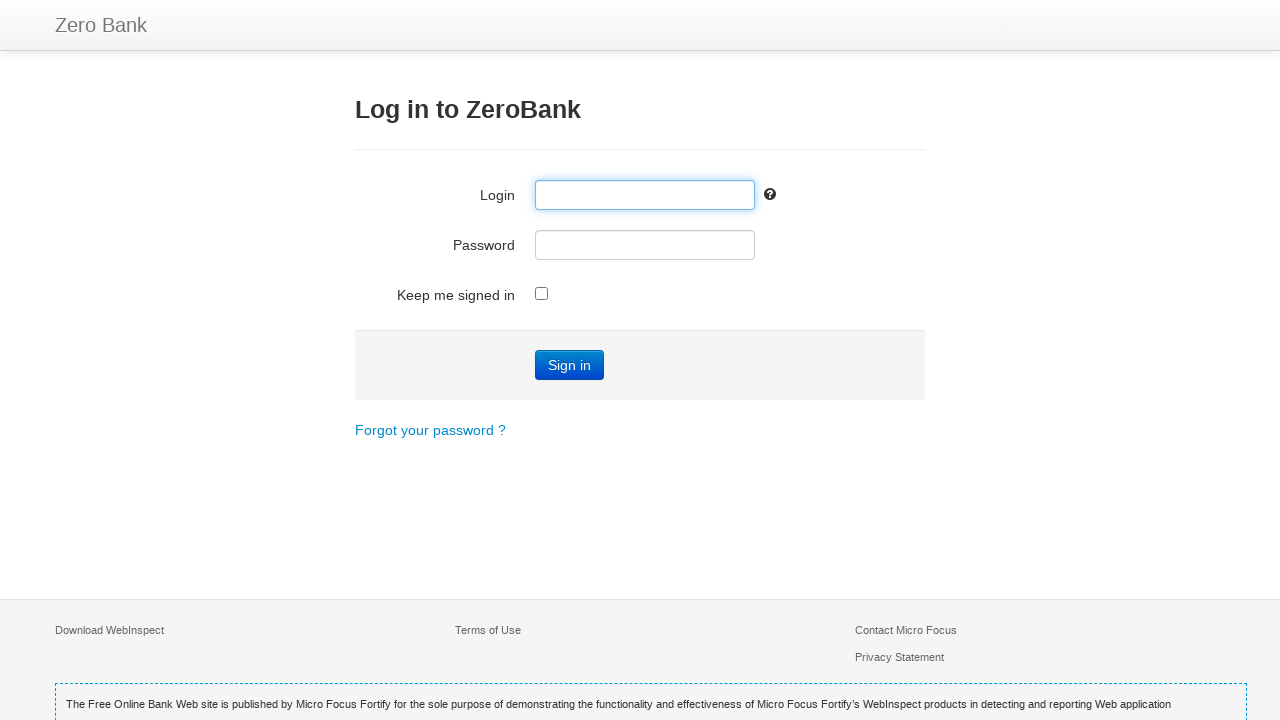

Navigated to ZeroBank login page
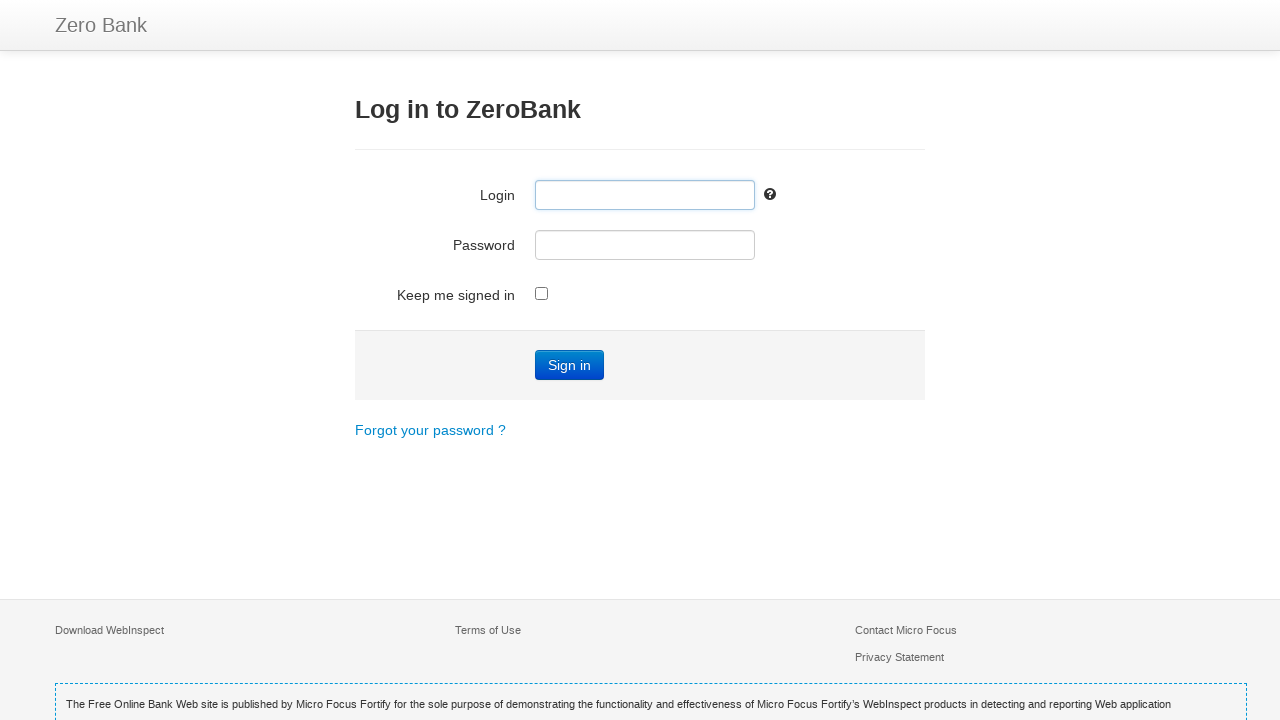

Header element (h3) became visible
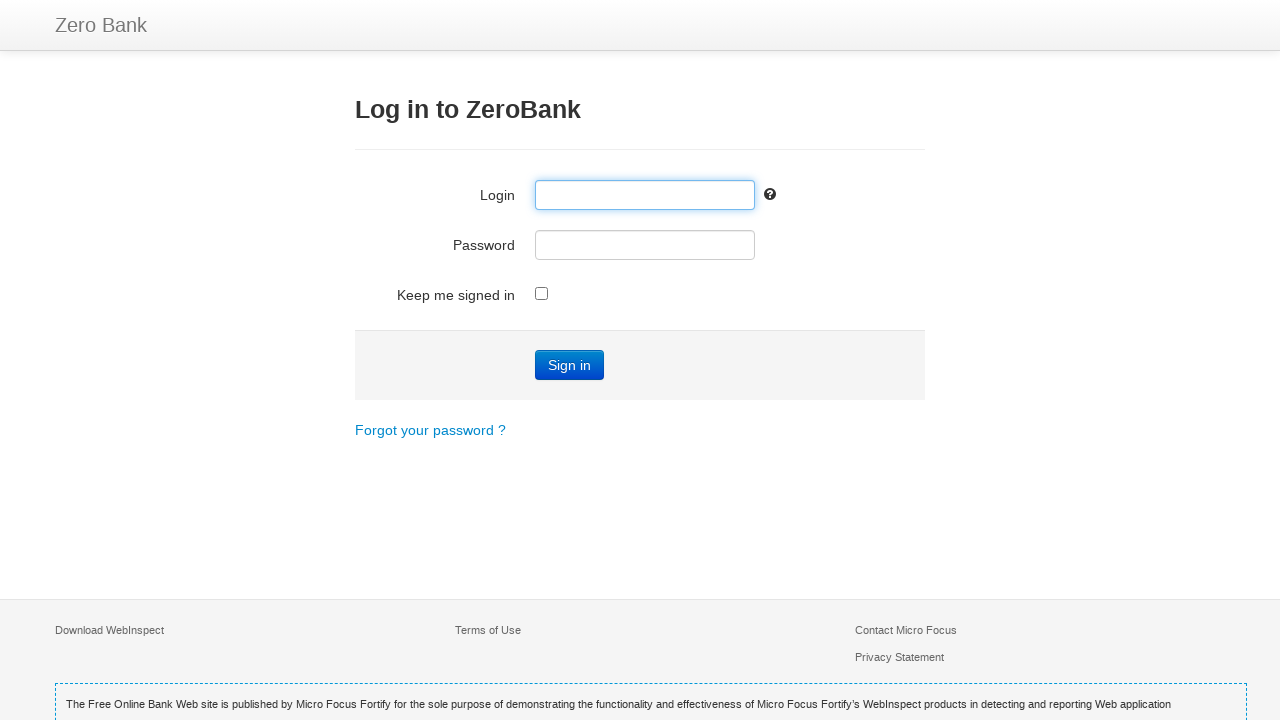

Retrieved header text content from h3 element
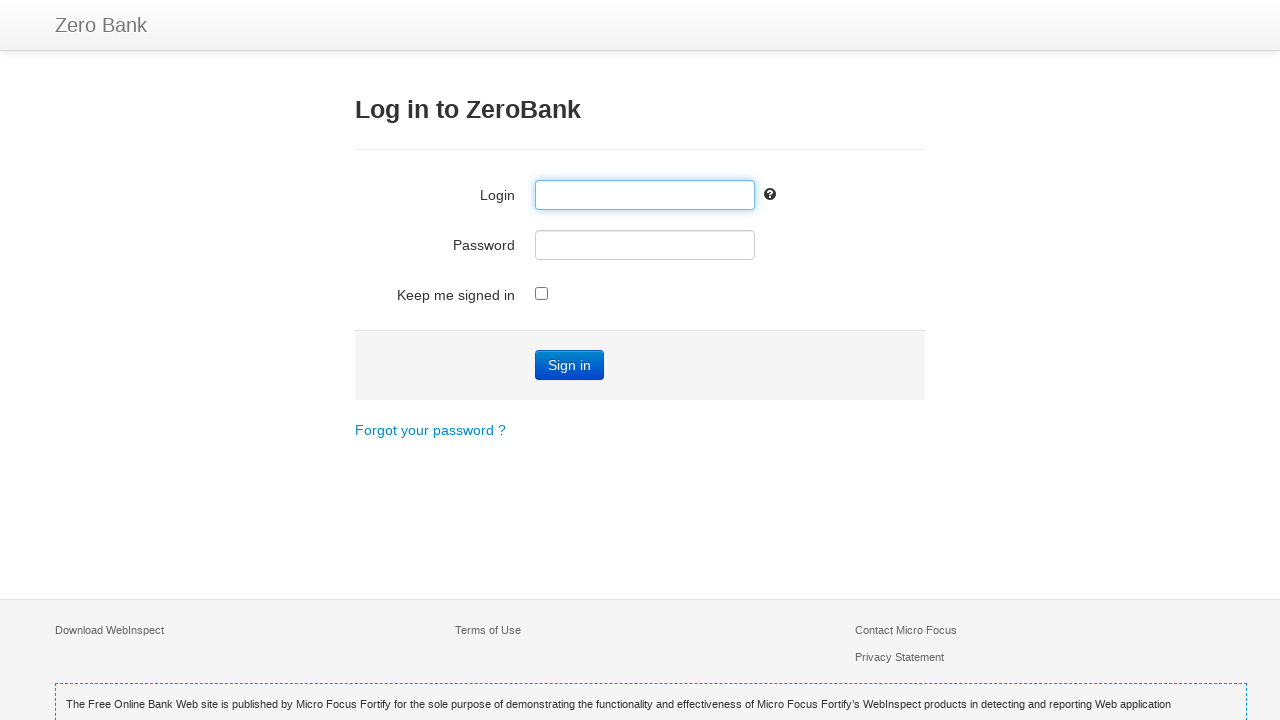

Verified header text matches expected value: 'Log in to ZeroBank'
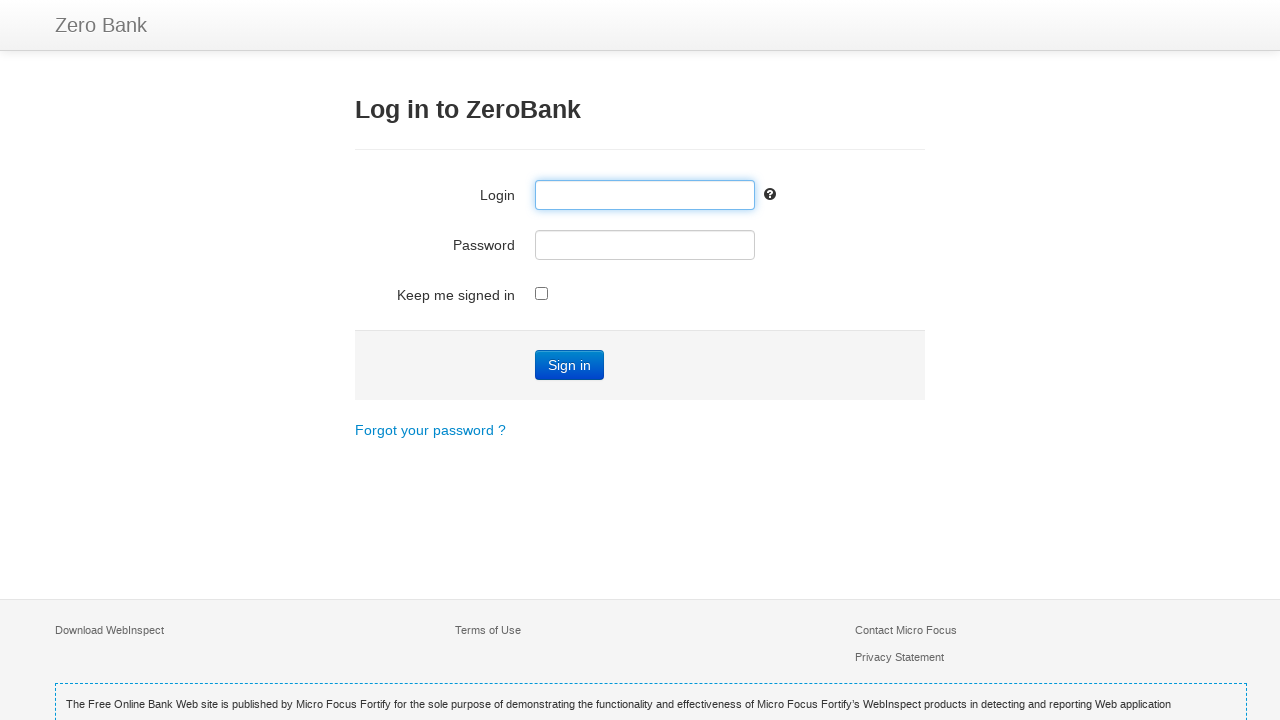

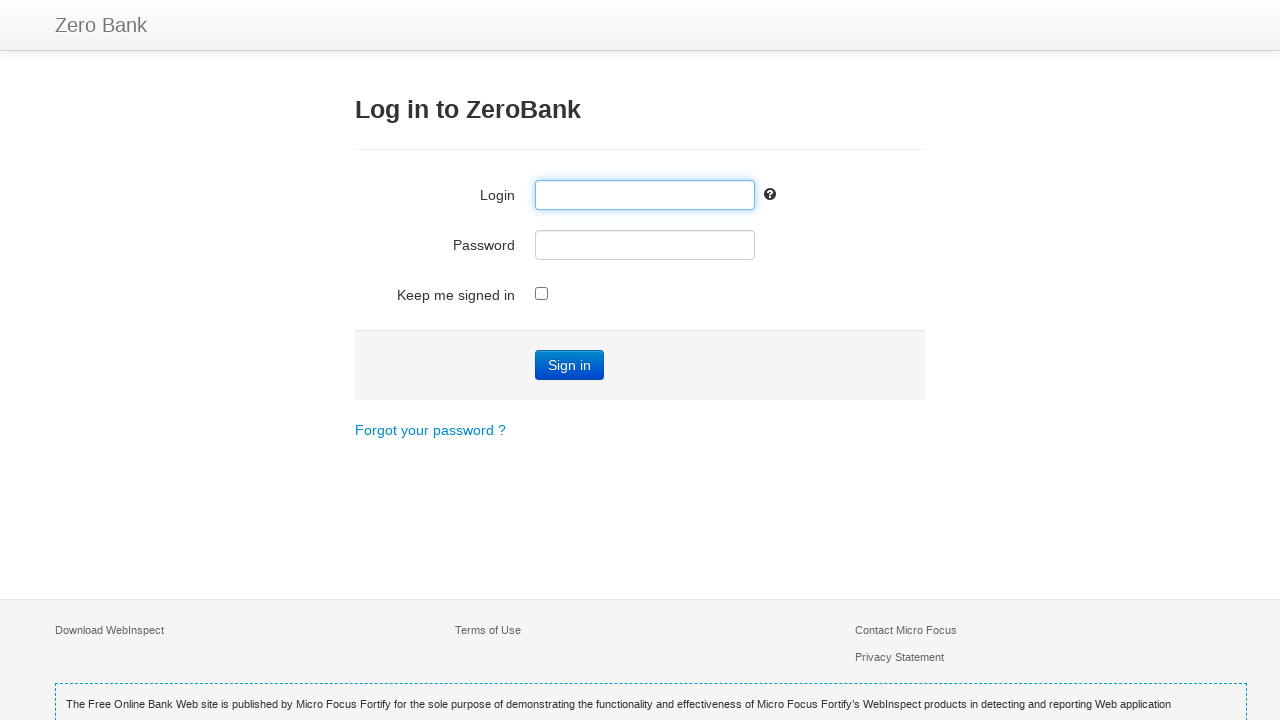